Navigates to Flipkart homepage and waits for the page to load

Starting URL: https://www.flipkart.com/

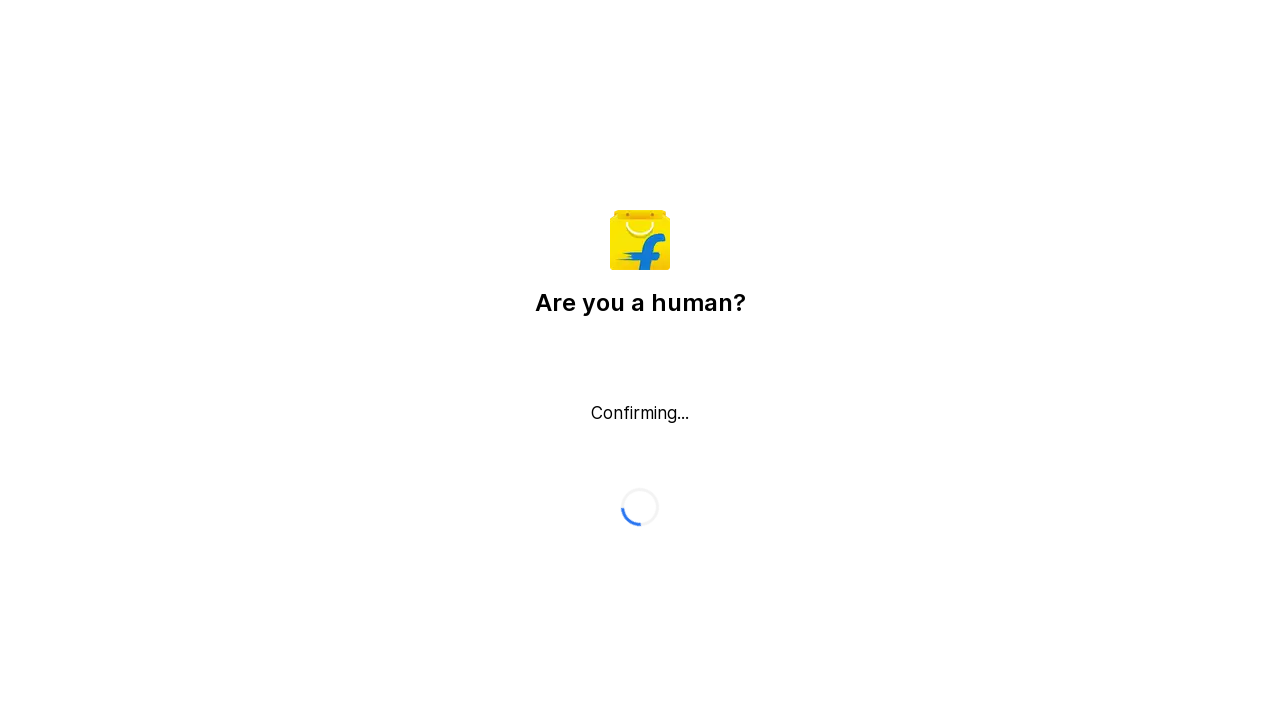

Waited for Flipkart homepage to reach domcontentloaded state
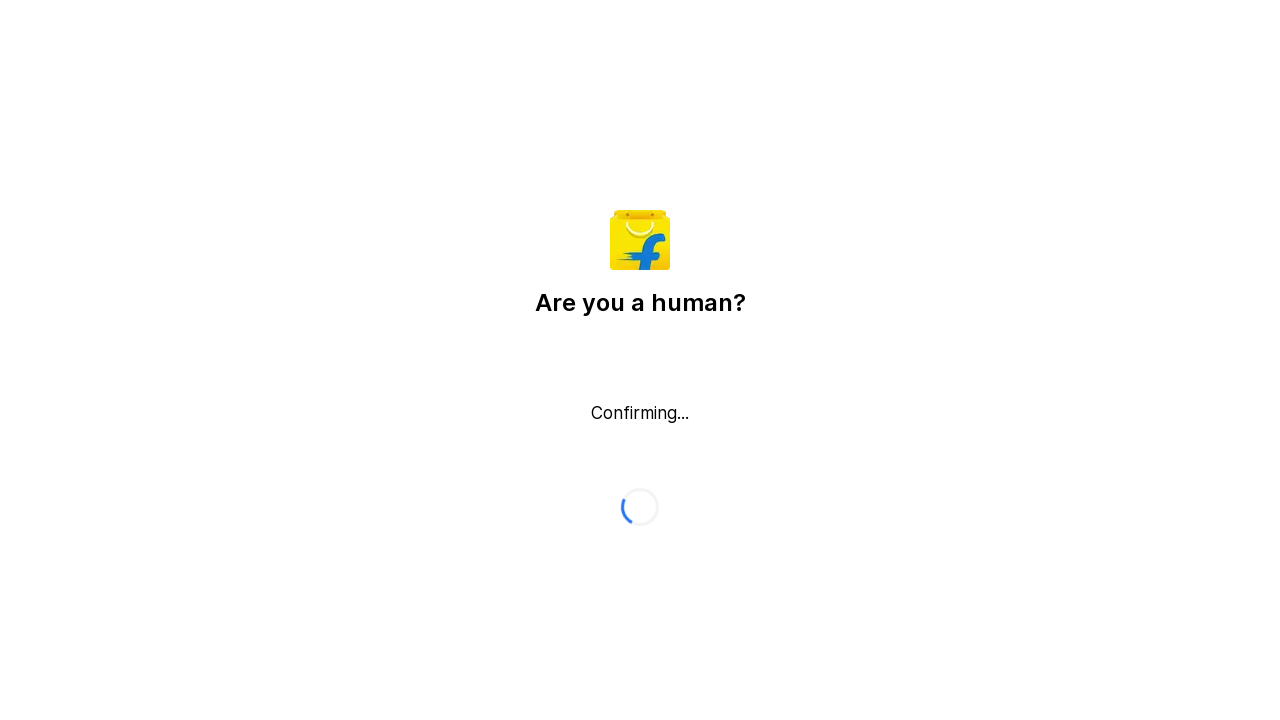

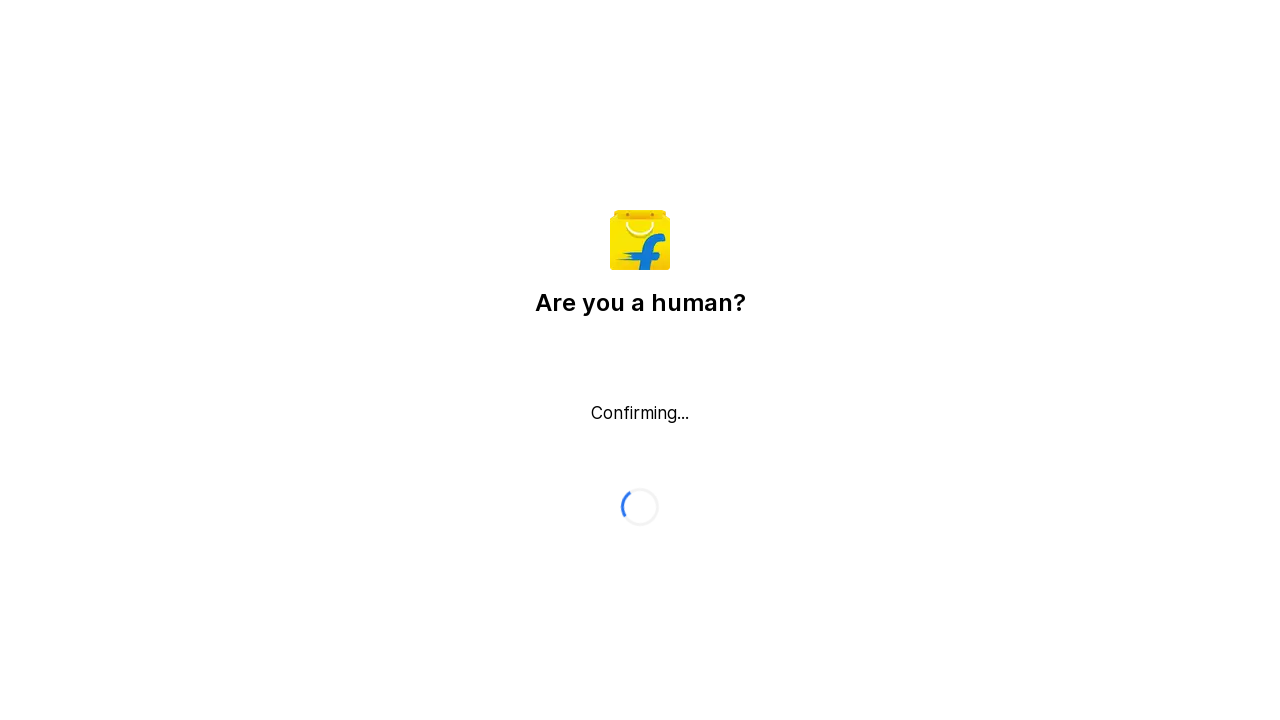